Tests the losing scenario in a Hangman game by entering an incorrect word guess three times and verifying that the "PERDISTE" (You Lost) message is displayed.

Starting URL: https://andresbertone.github.io/MA-Ahorcado/

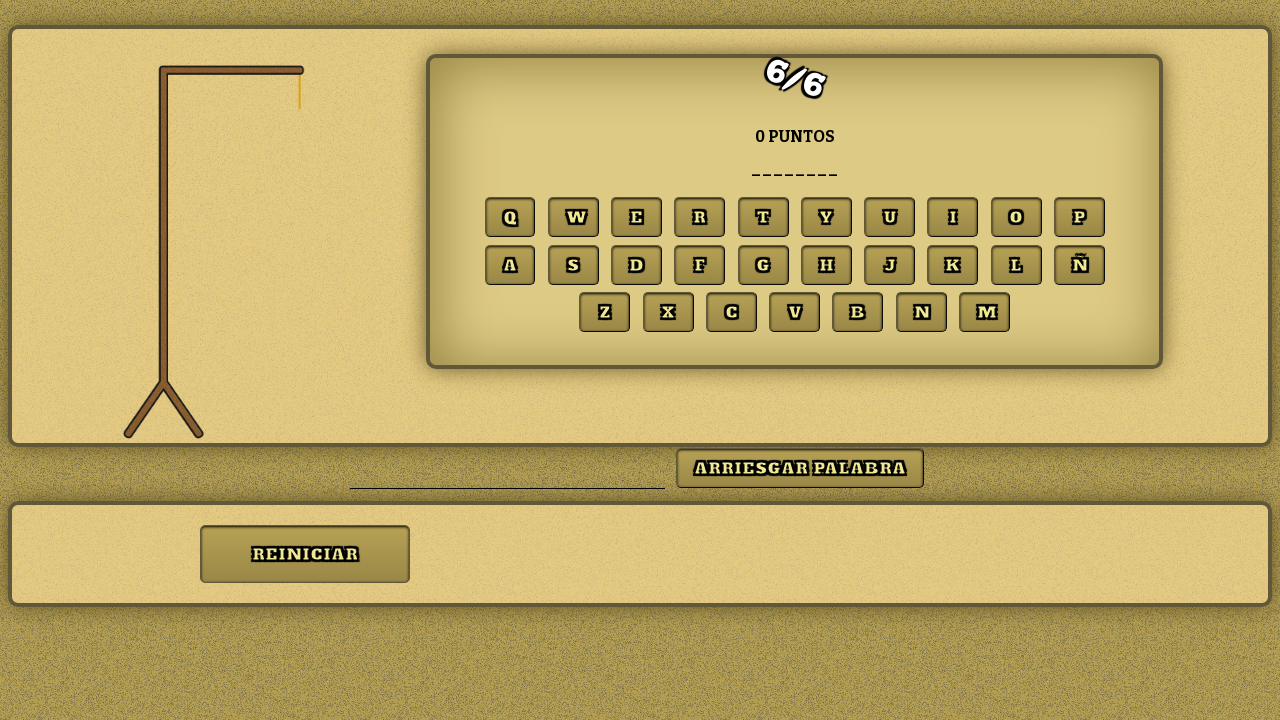

Waited for game word input field to load
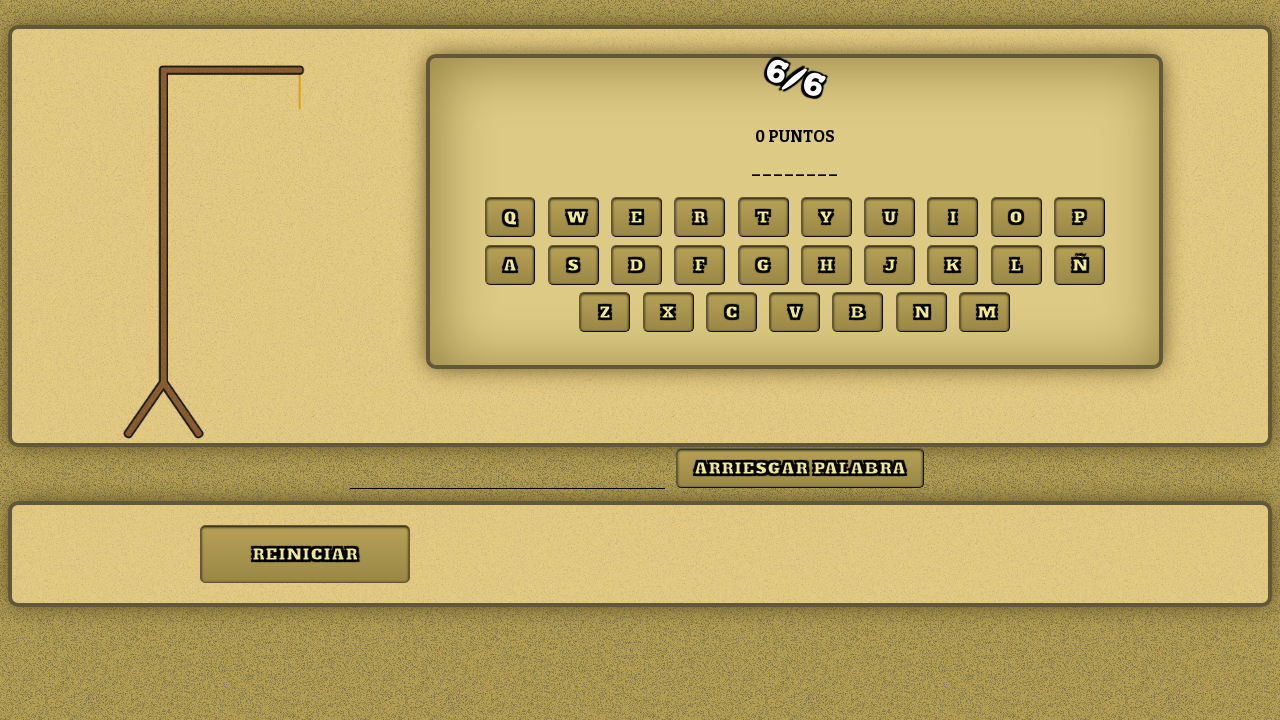

Filled word input field with first incorrect guess 'jirafa' on #riskFieldWord
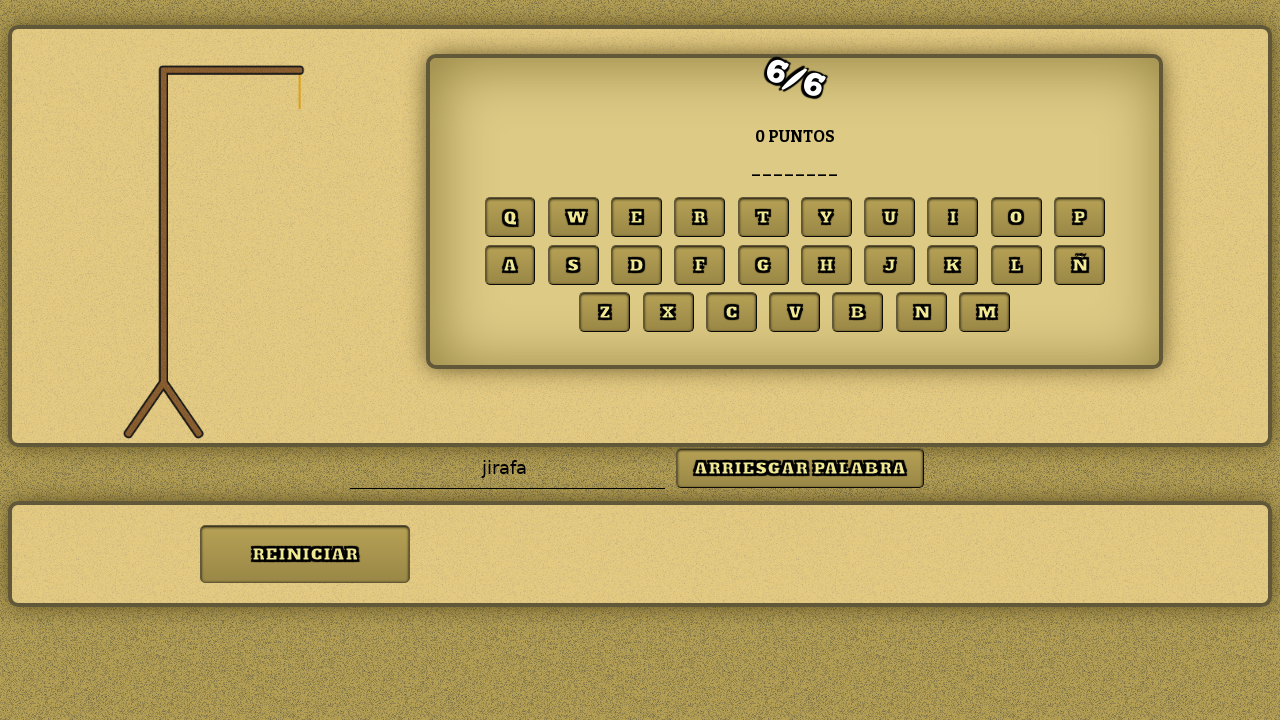

Clicked button to submit first incorrect guess at (800, 468) on #riskedWordButton
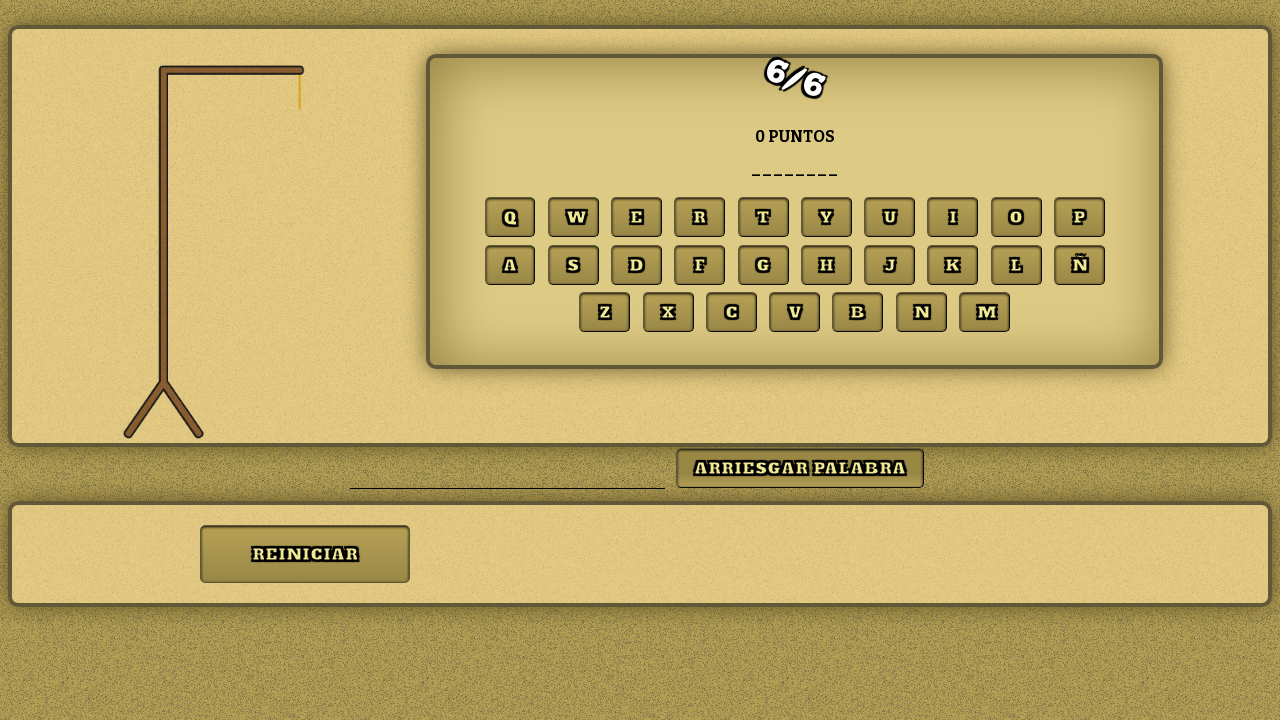

Waited for game to process first incorrect guess
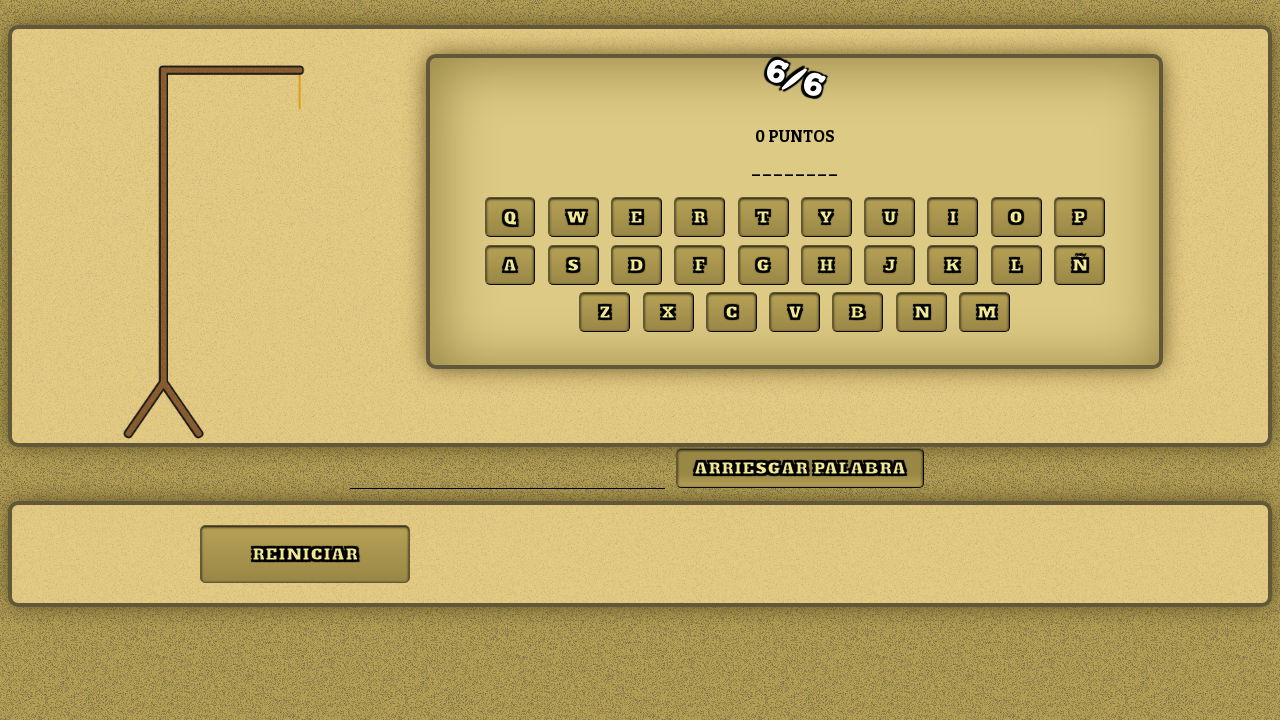

Filled word input field with second incorrect guess 'jirafa' on #riskFieldWord
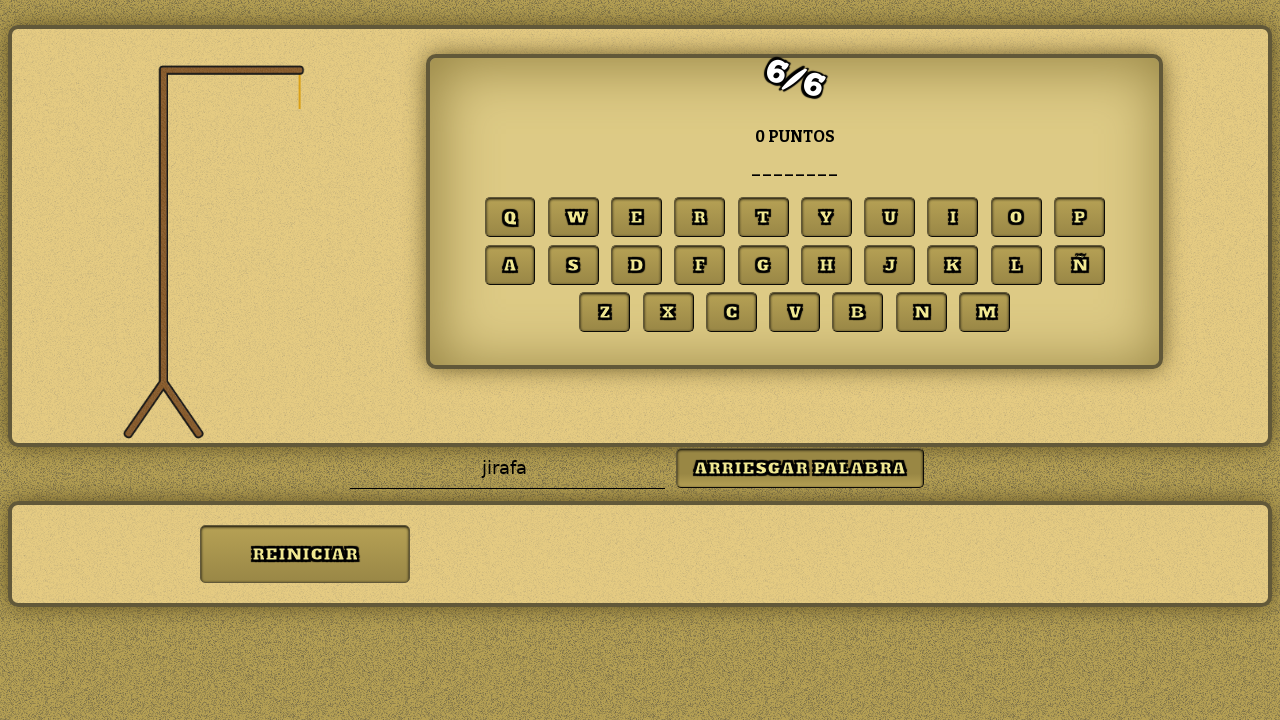

Clicked button to submit second incorrect guess at (800, 468) on #riskedWordButton
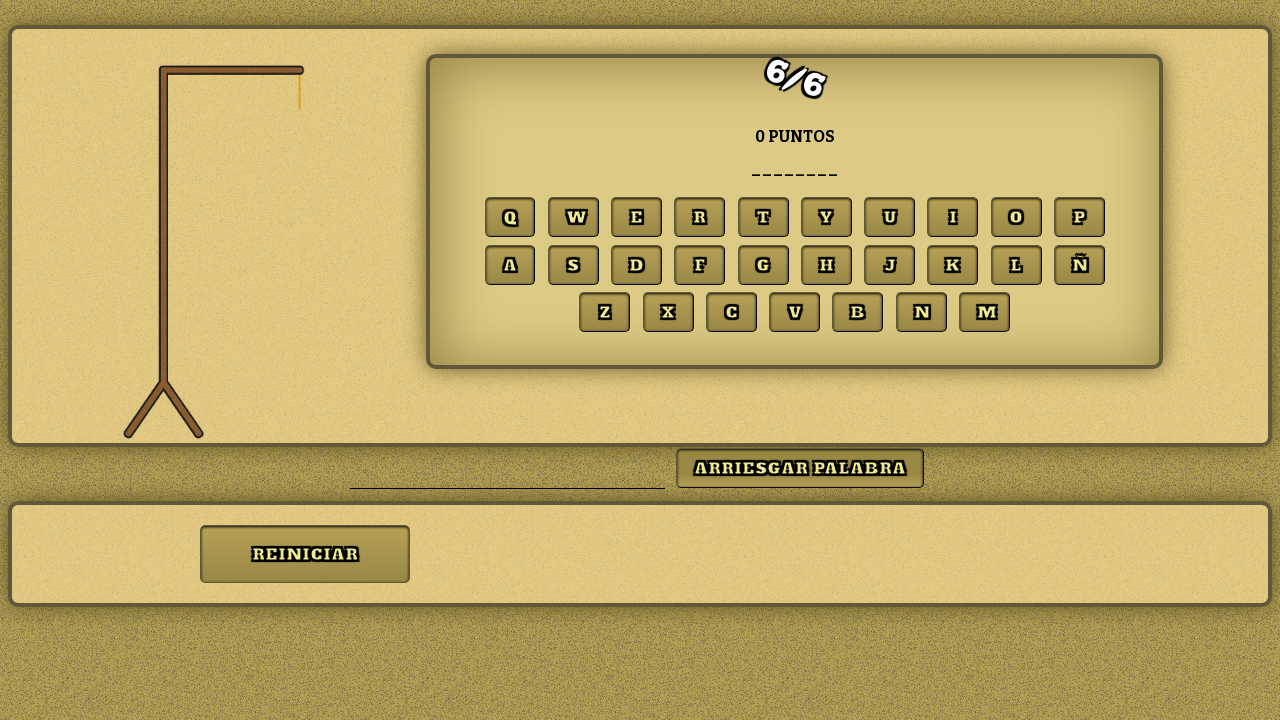

Waited for game to process second incorrect guess
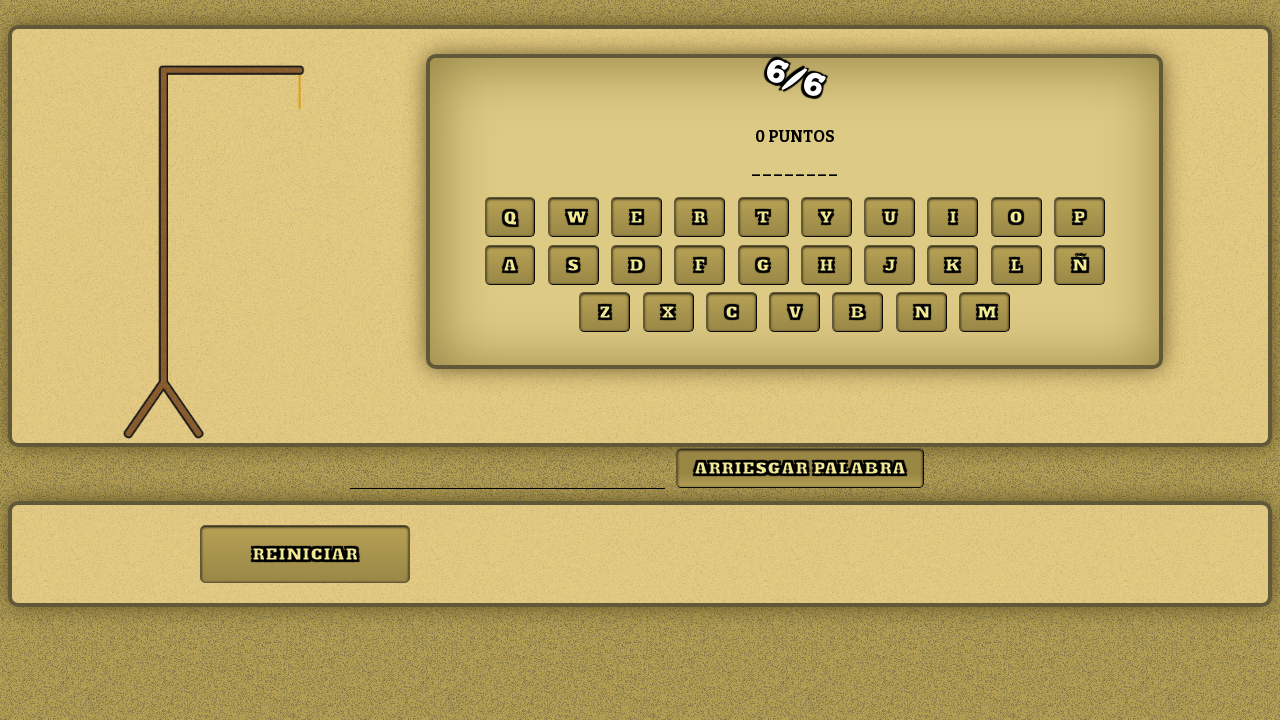

Filled word input field with third incorrect guess 'jirafa' on #riskFieldWord
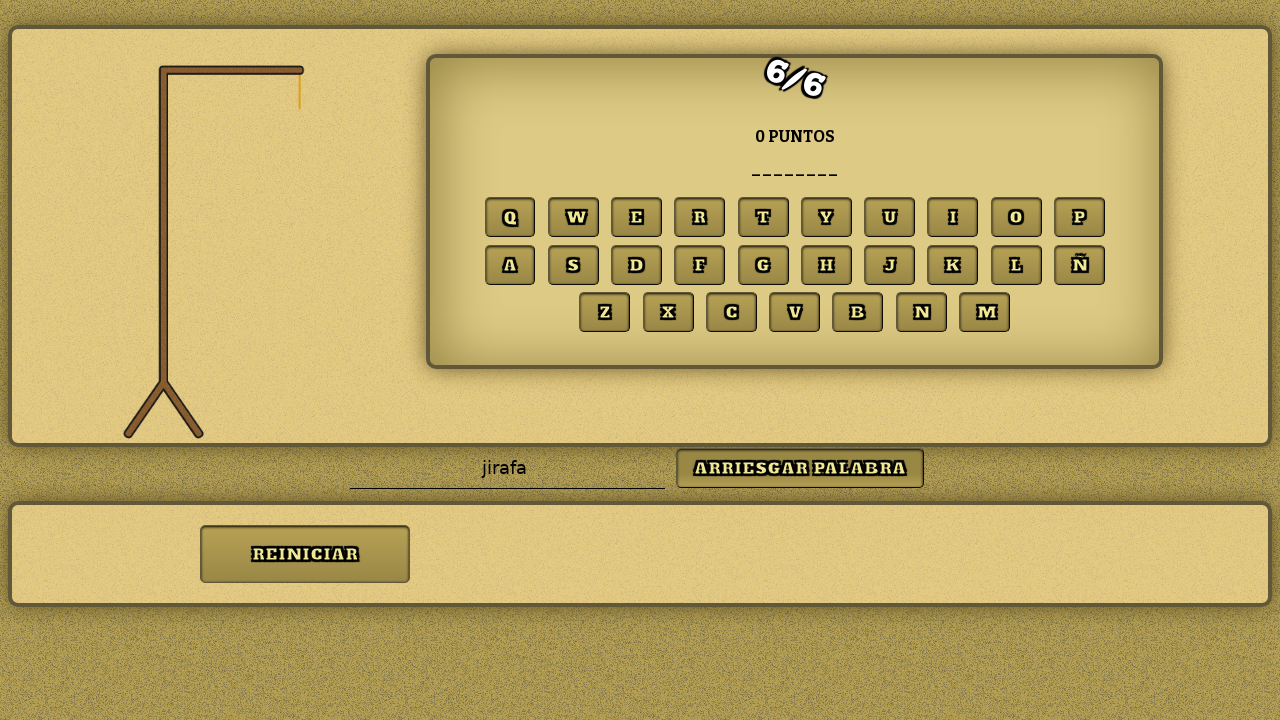

Clicked button to submit third incorrect guess at (800, 468) on #riskedWordButton
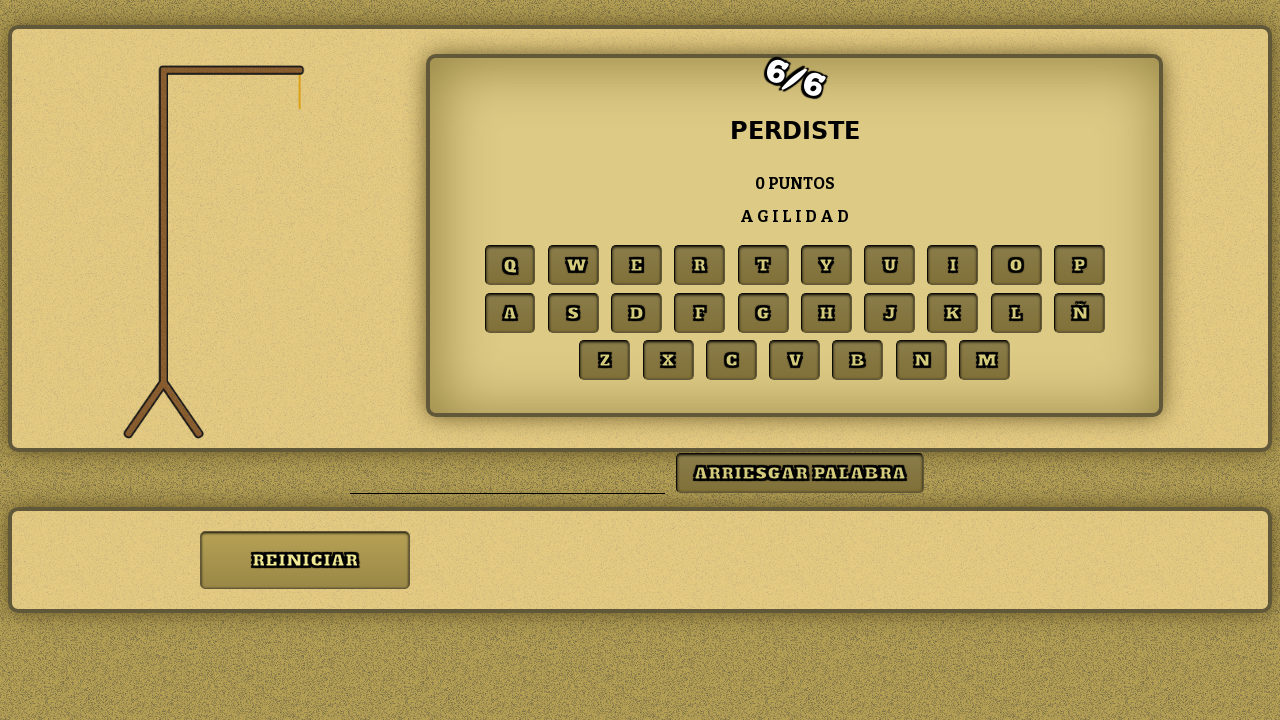

Waited for game to process third incorrect guess
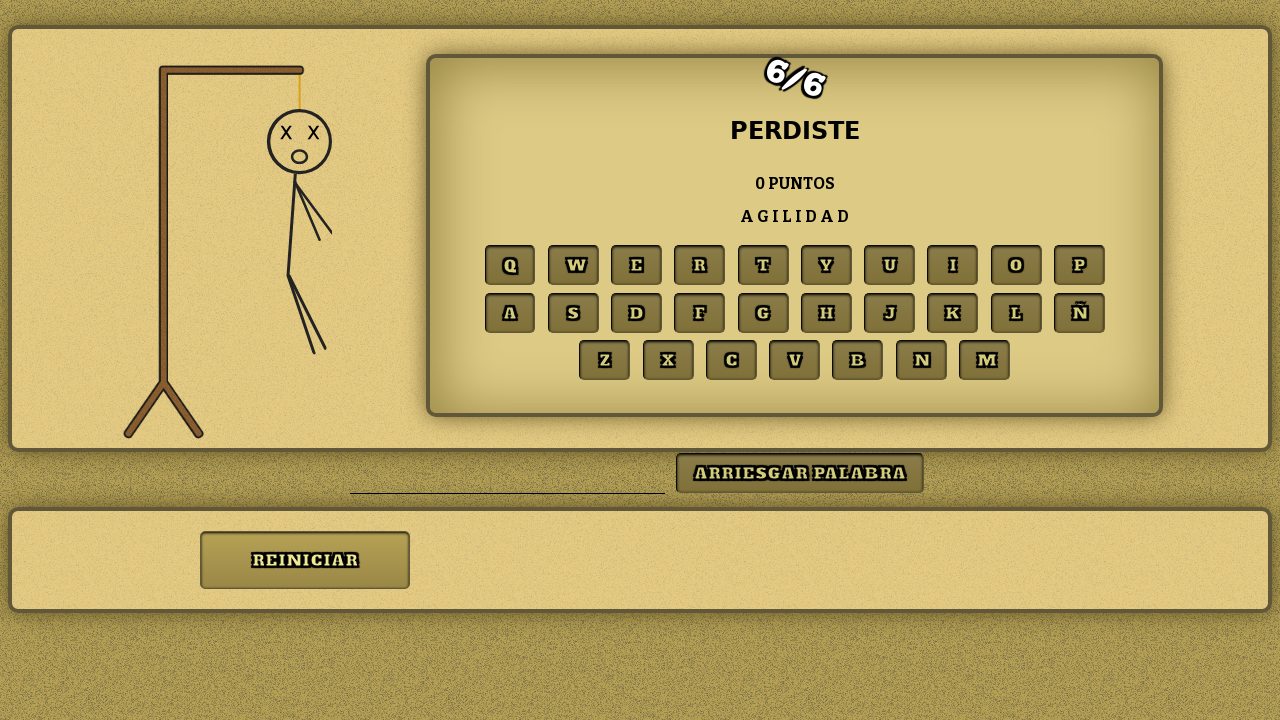

Waited for game state element to appear showing PERDISTE (You Lost) message
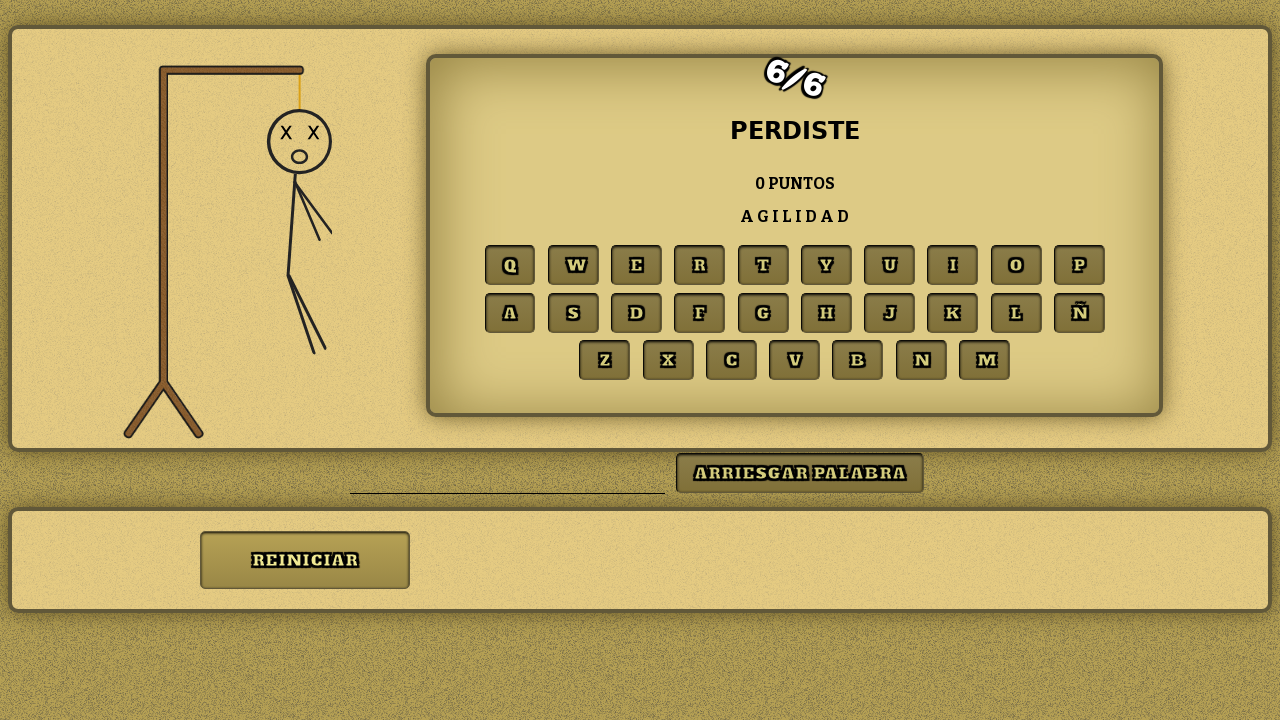

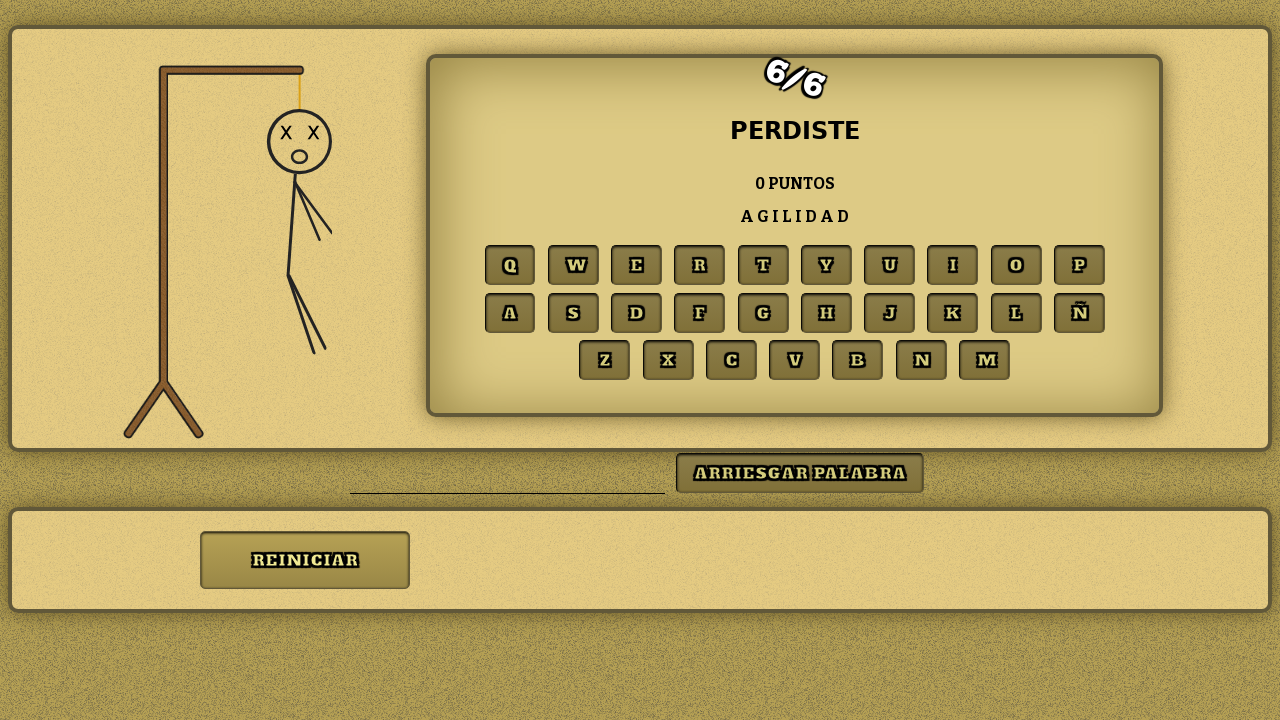